Tests explicit wait functionality by waiting for a button to become clickable and then clicking it to verify a success message appears

Starting URL: http://suninjuly.github.io/wait2.html

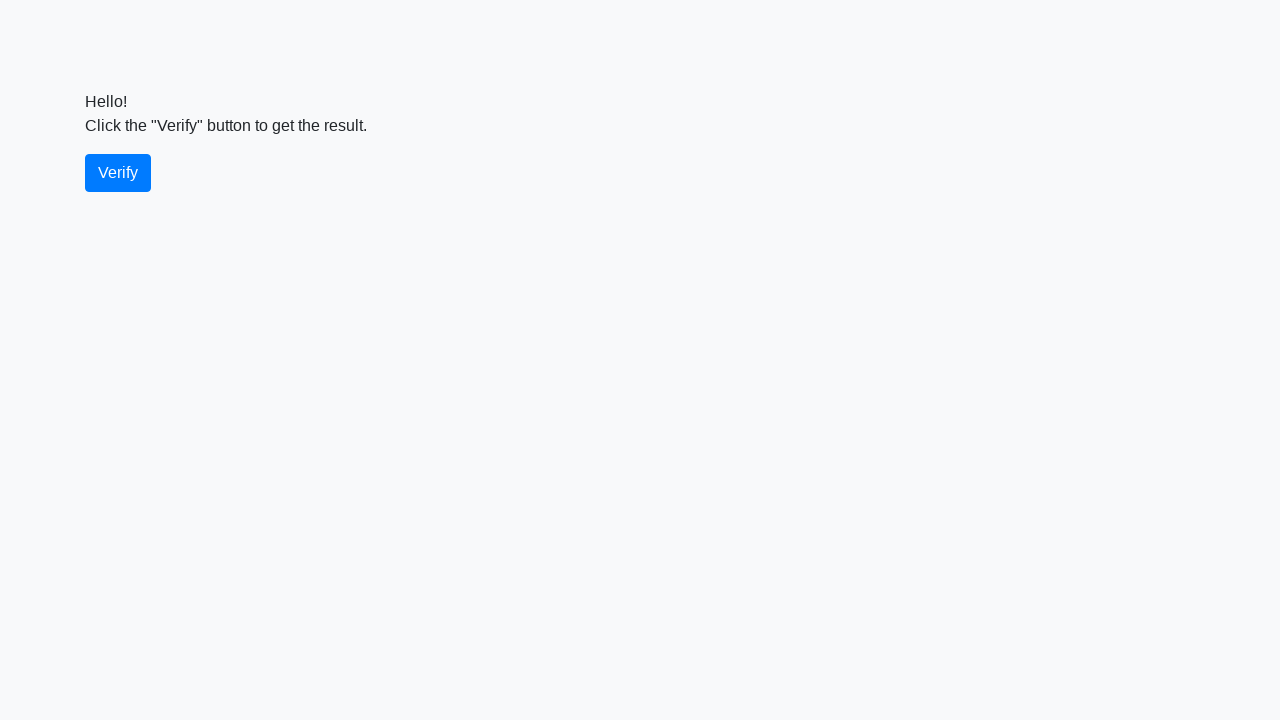

Waited for verify button to become enabled and visible
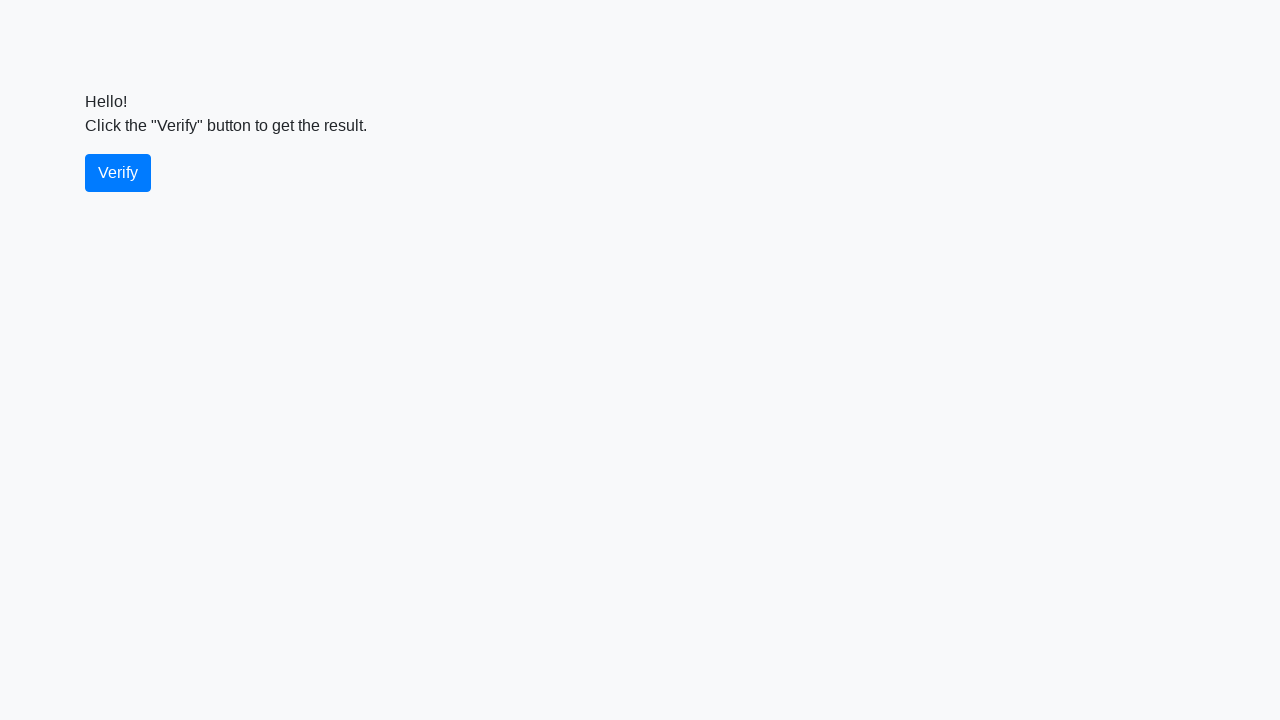

Clicked the verify button at (118, 173) on #verify
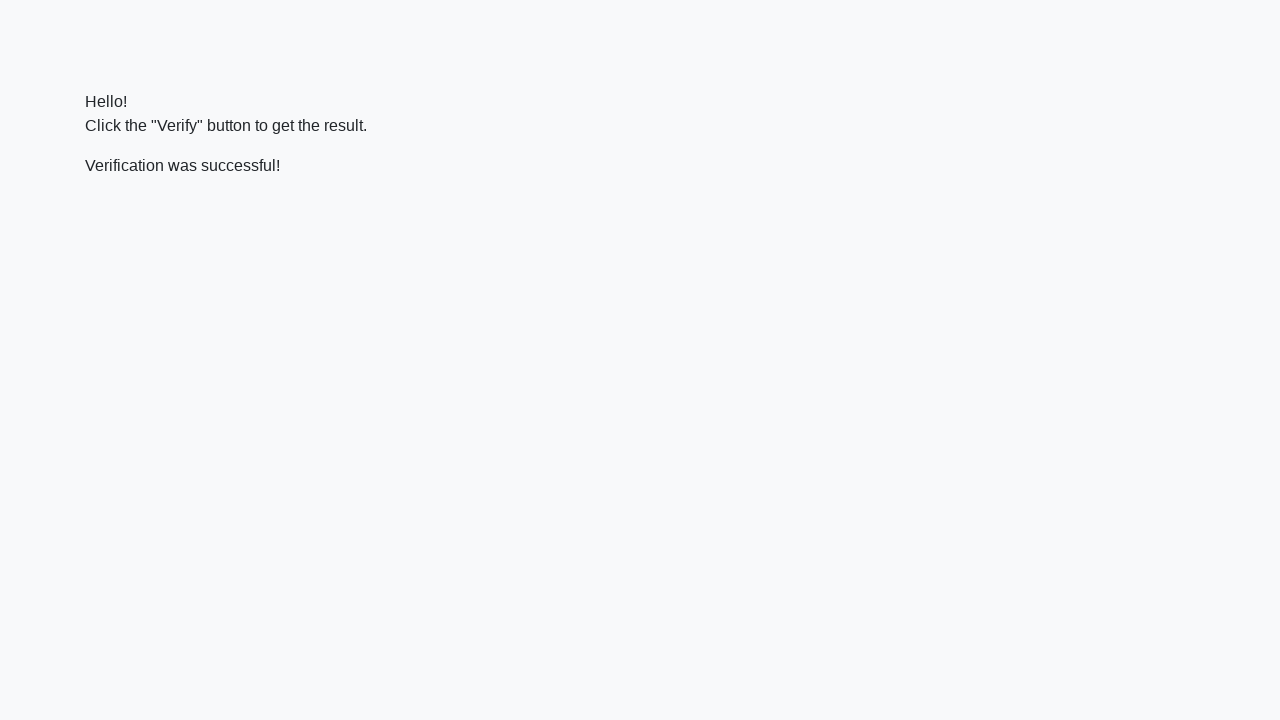

Waited for success message to appear
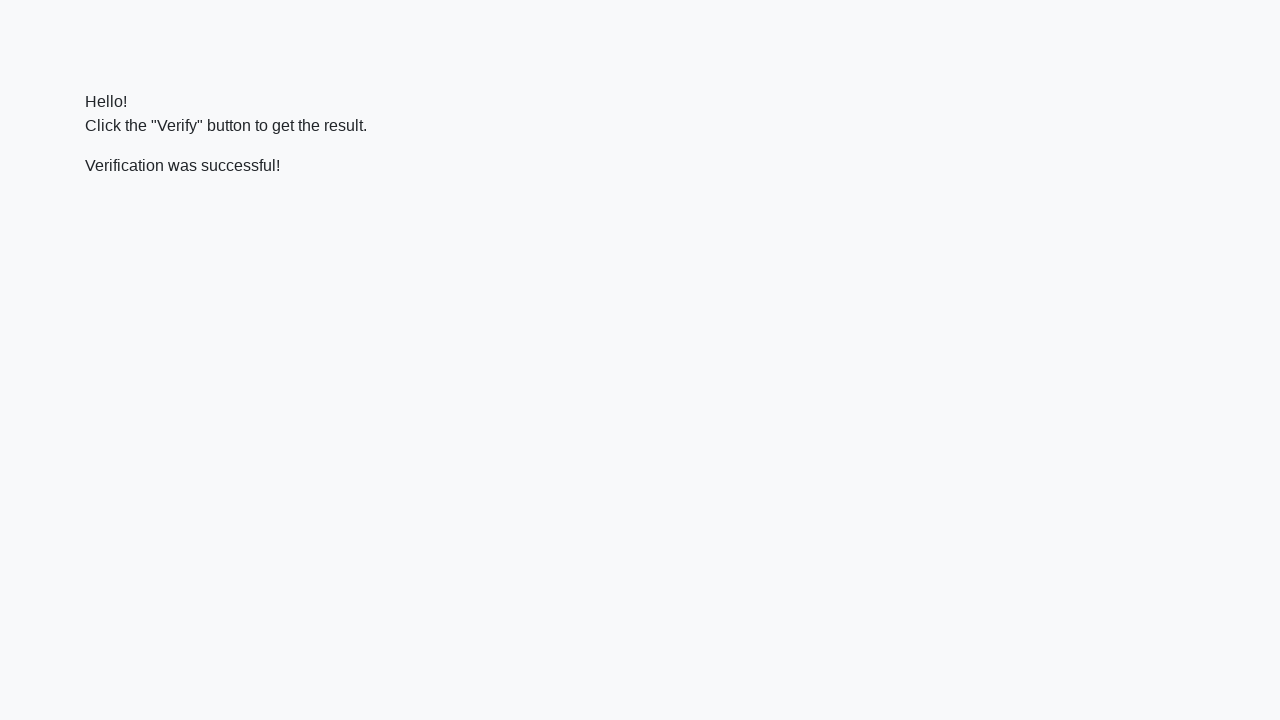

Retrieved success message text: 'Verification was successful!'
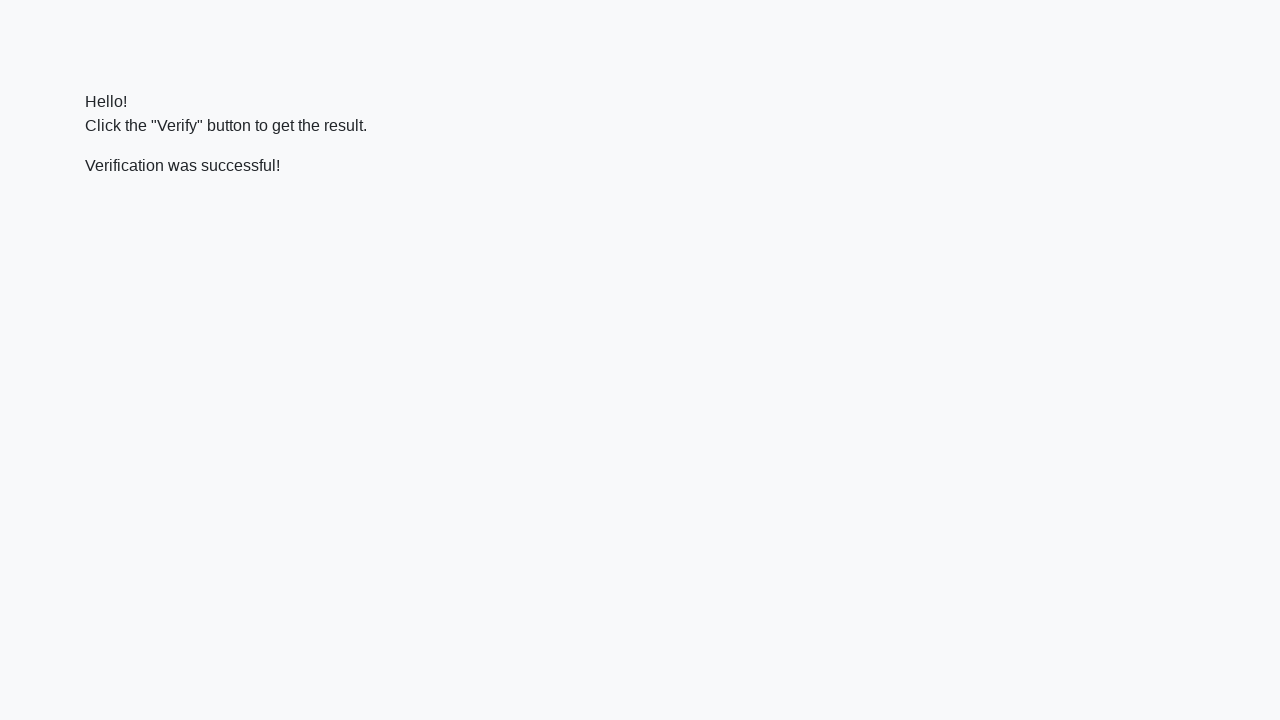

Verified that success message contains 'successful'
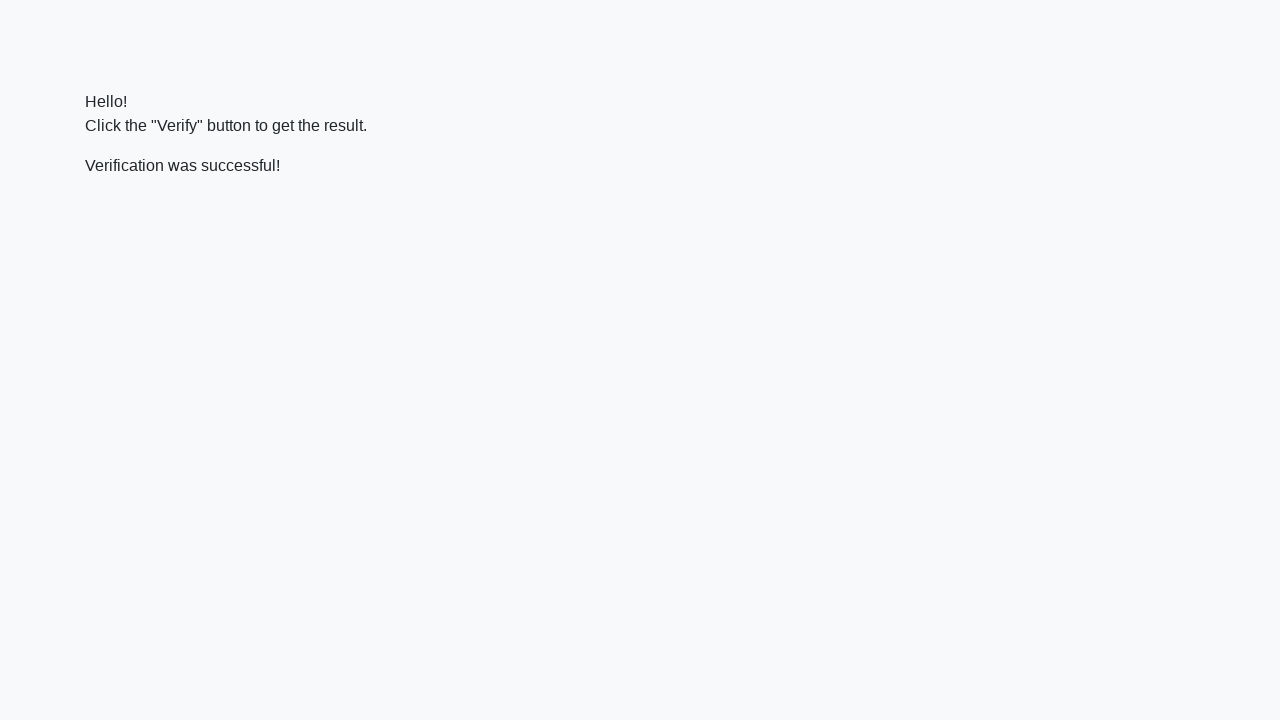

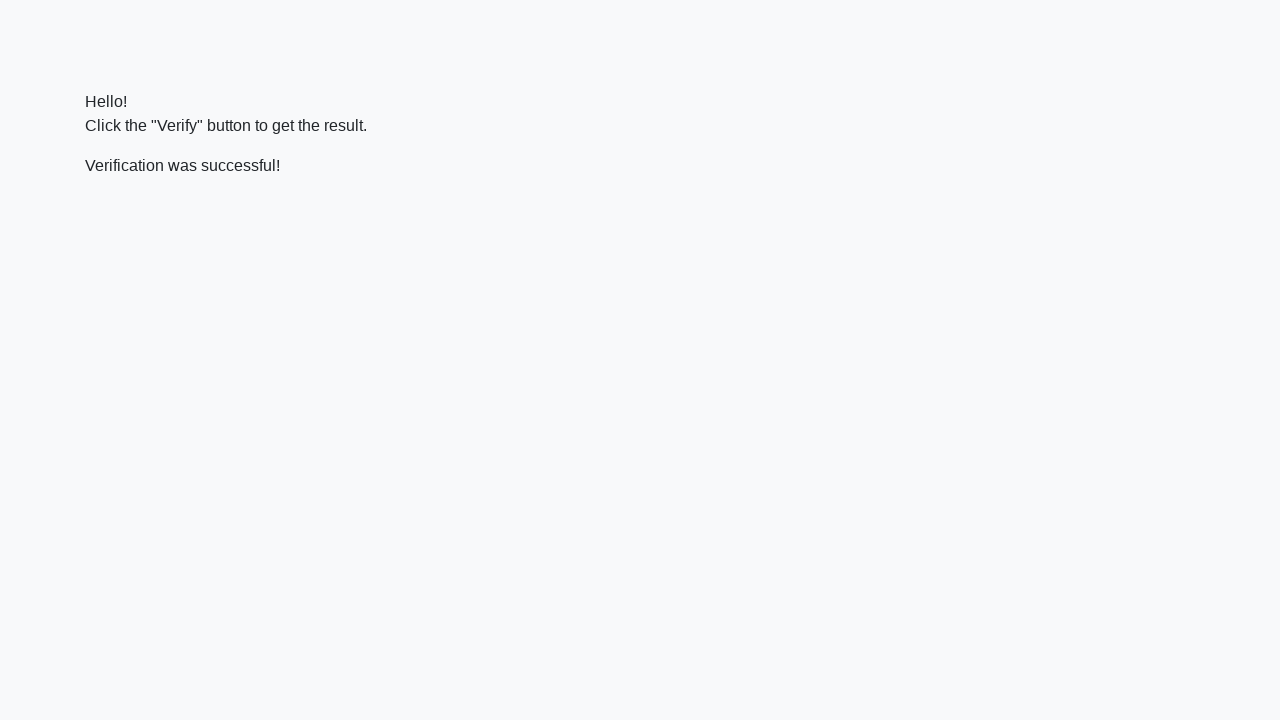